Tests hotel listing functionality by clicking the hotel list button and verifying that hotels are displayed

Starting URL: http://hotel-v3.progmasters.hu/

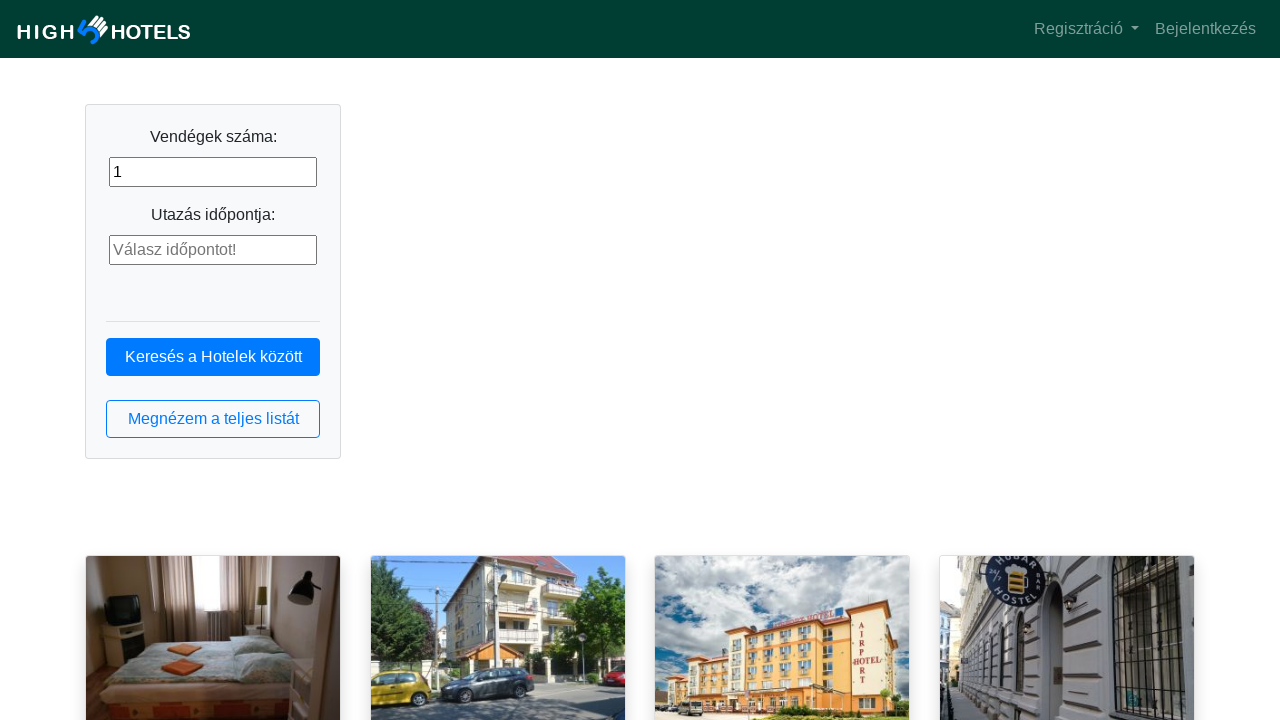

Clicked the hotel list button at (213, 419) on button.btn.btn-outline-primary.btn-block
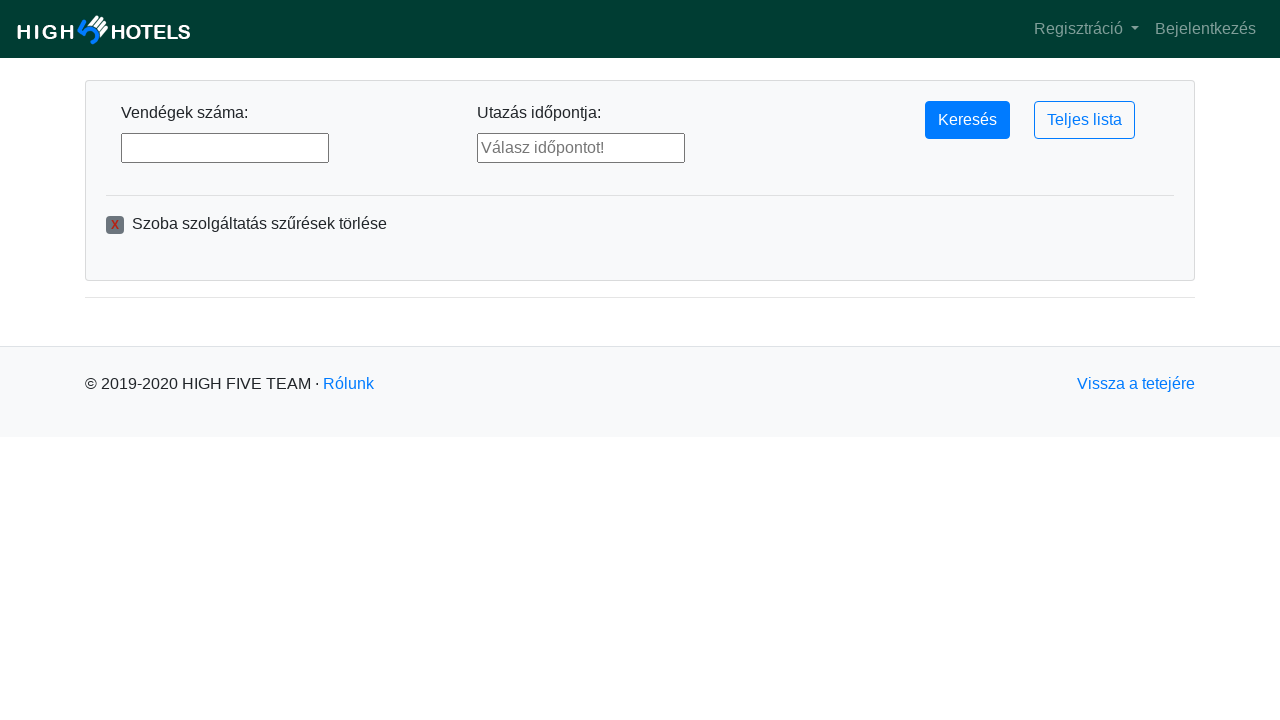

Hotel list loaded successfully
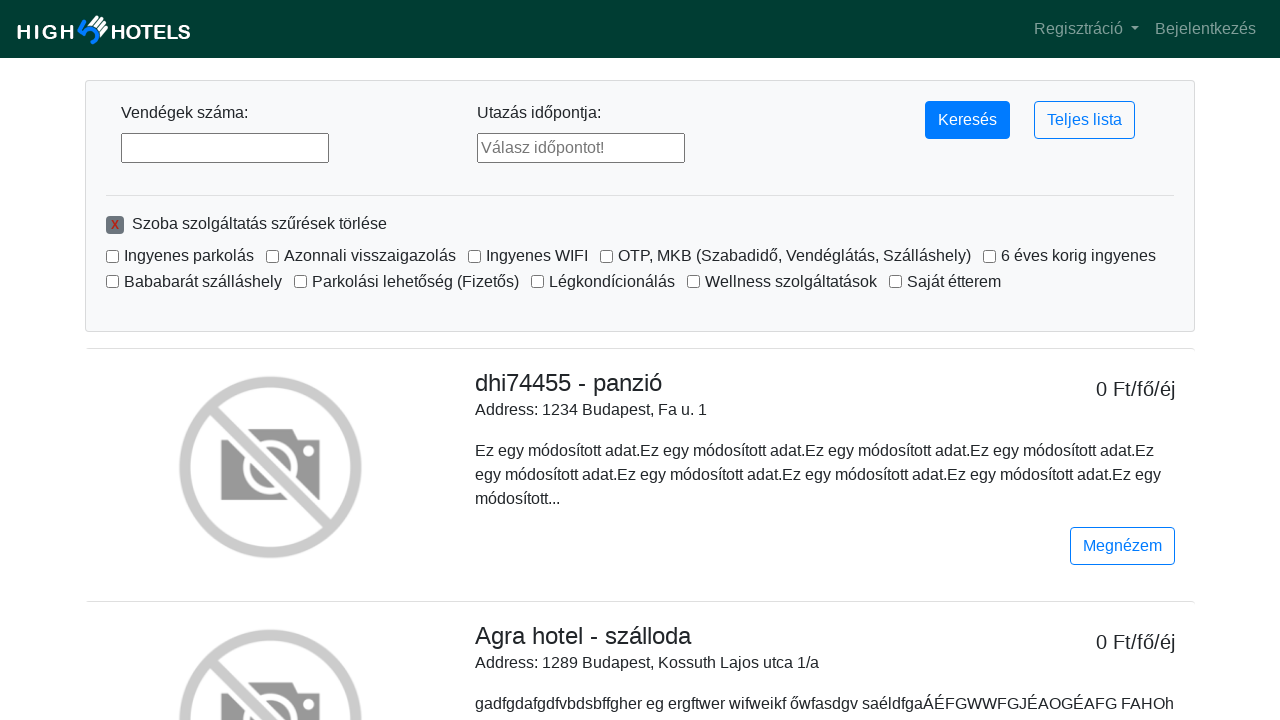

Located all hotel name elements
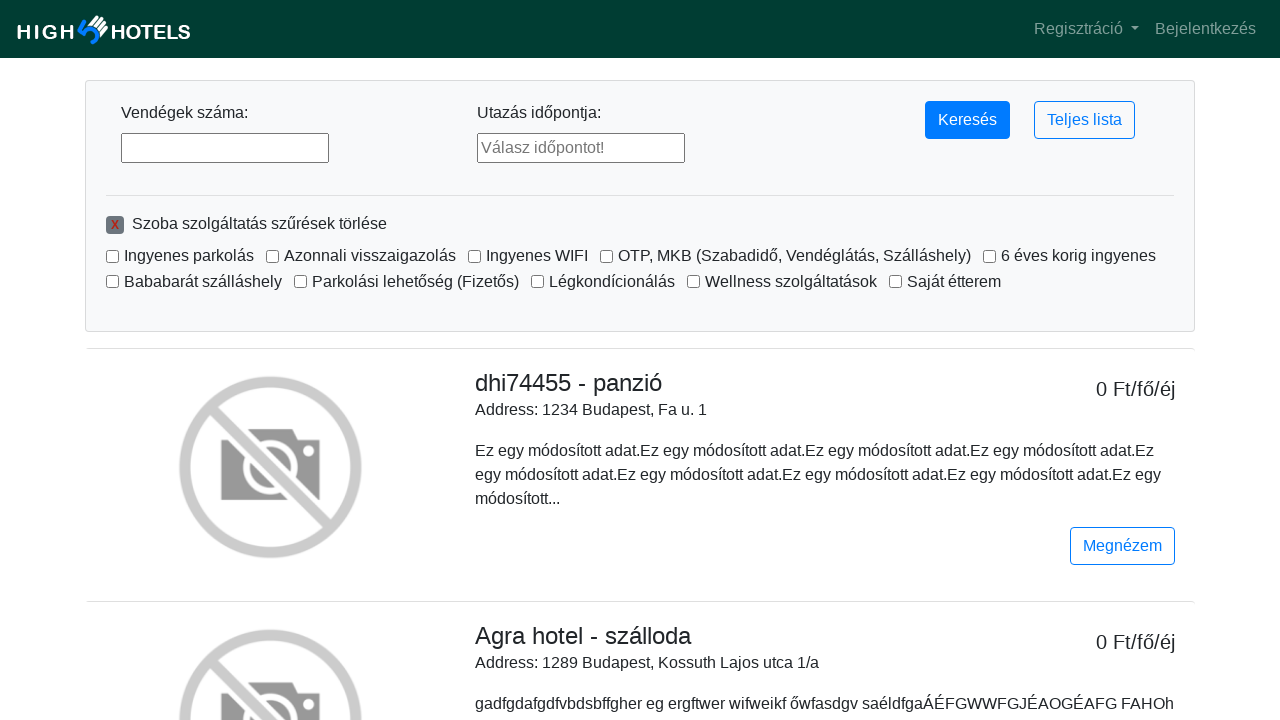

Verified that hotels are displayed (count is not zero)
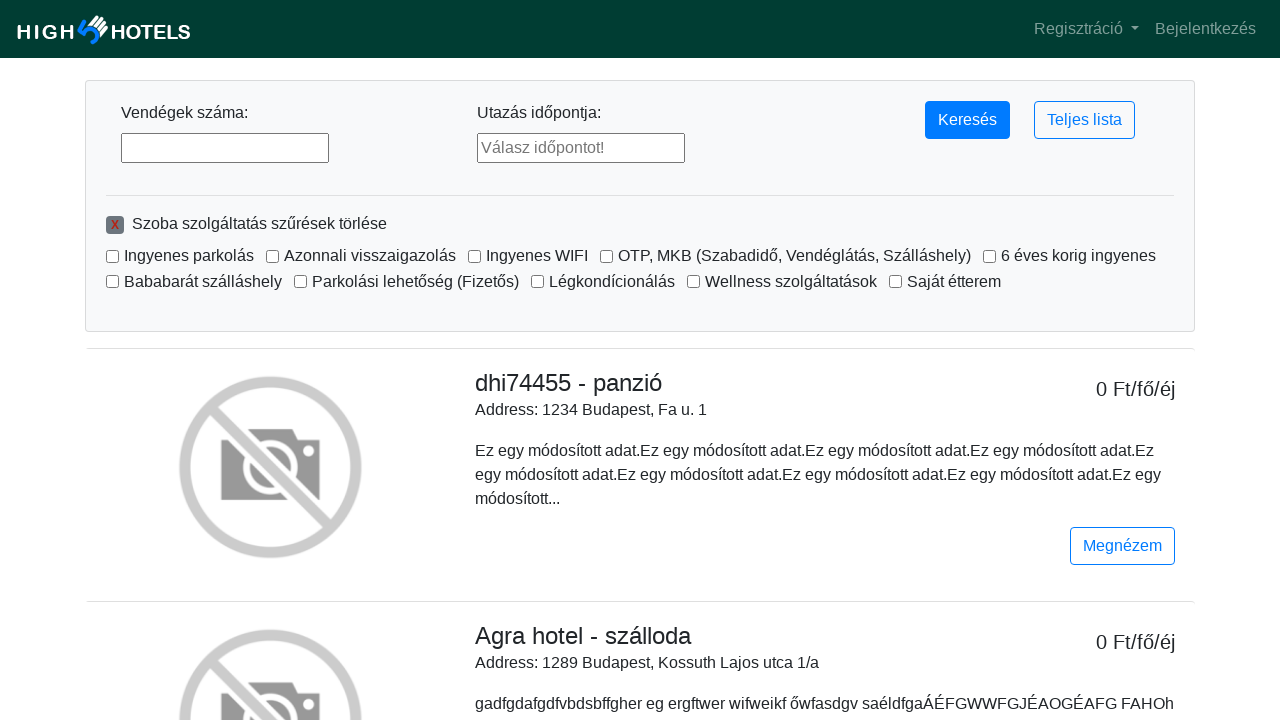

Verified that exactly 10 hotels are displayed
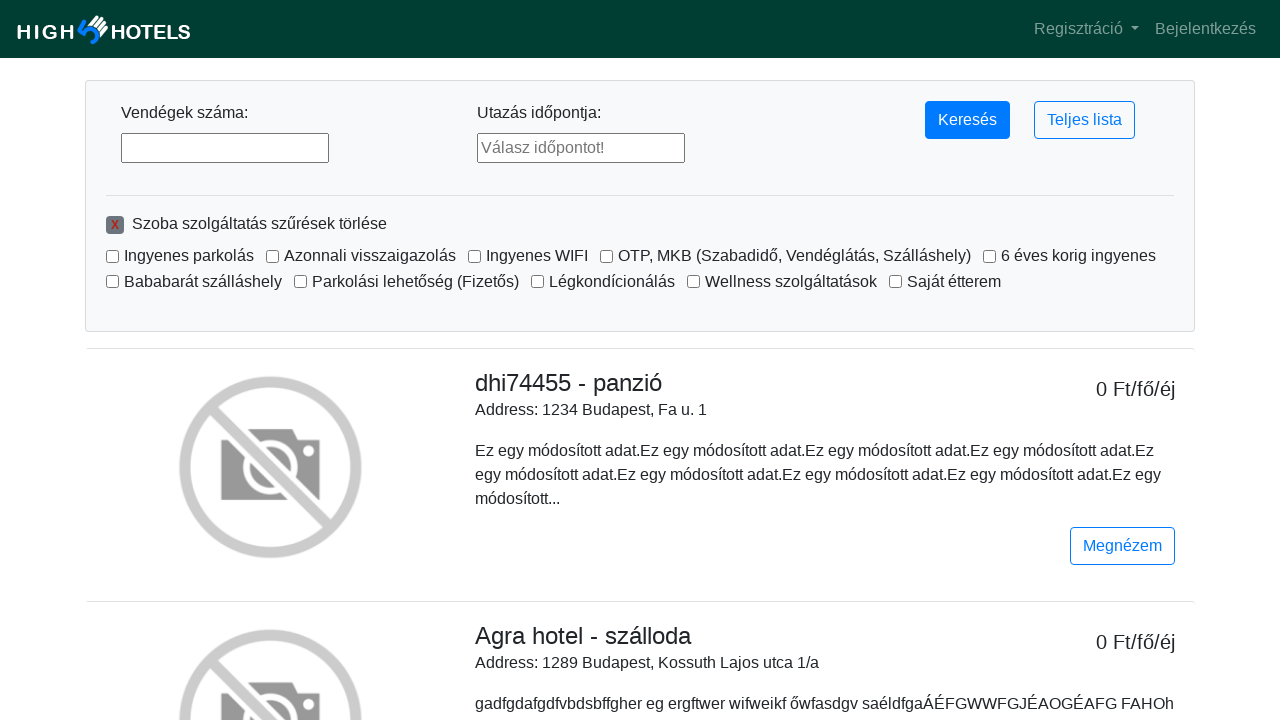

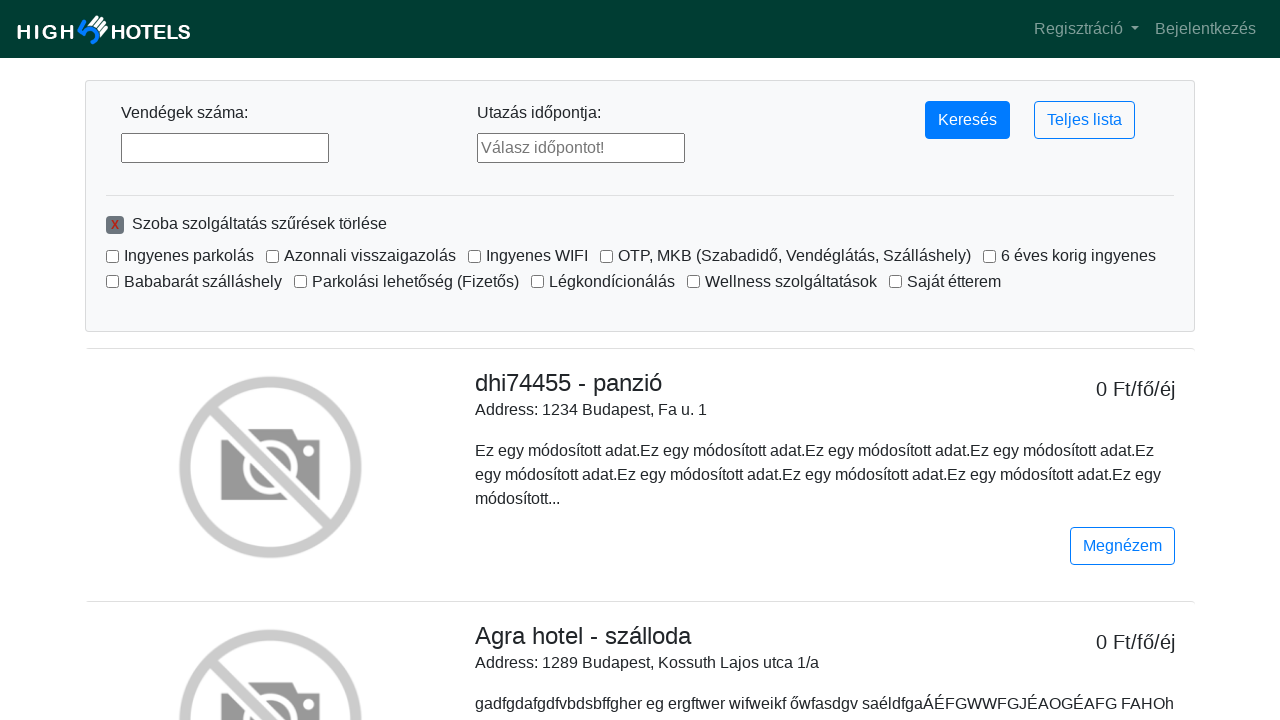